Navigates to two different test pages and compares element text between them to verify they are different pages.

Starting URL: https://openmaqs.github.io/TestingSite/Automation/async.html

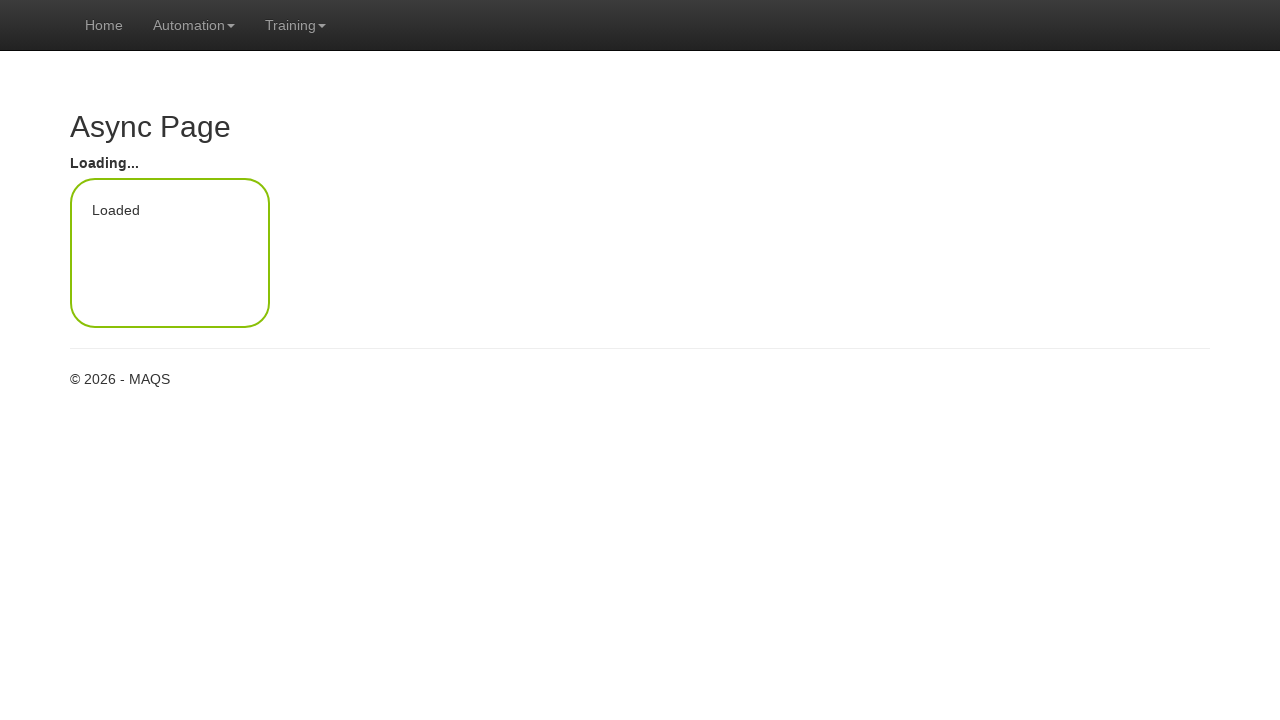

Waited for page content to load on async.html
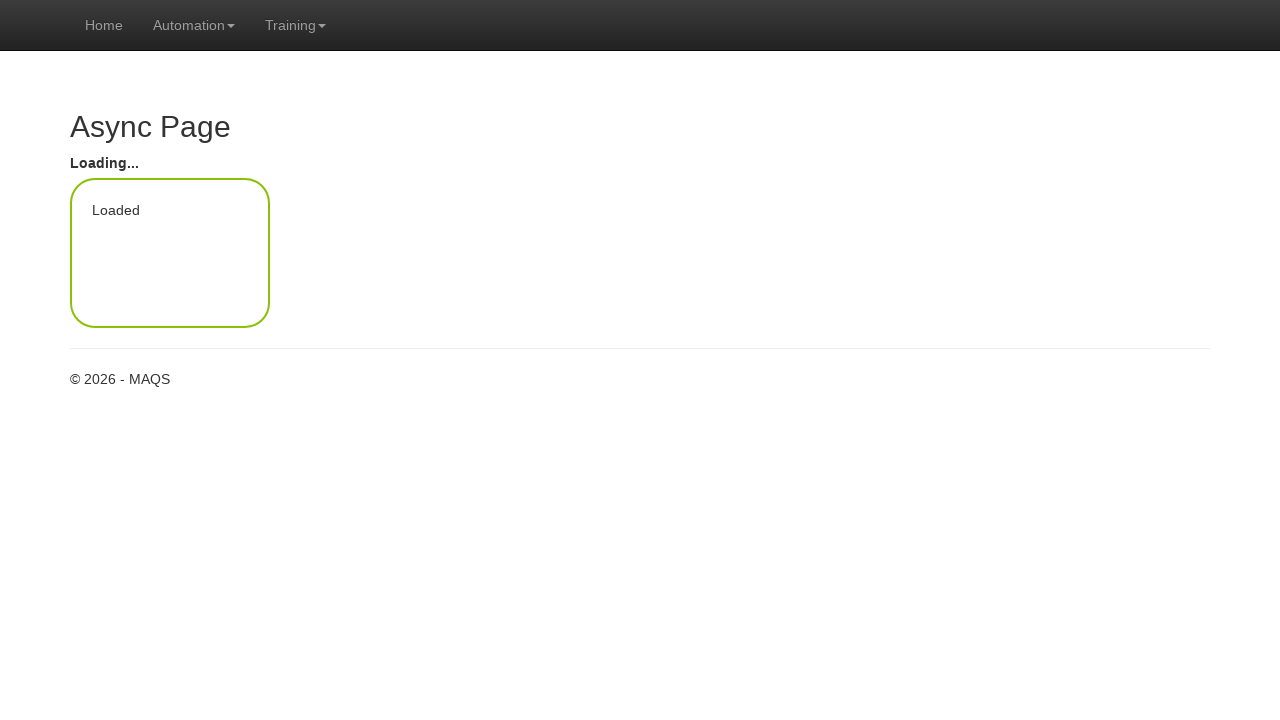

Retrieved text content from first page (async.html)
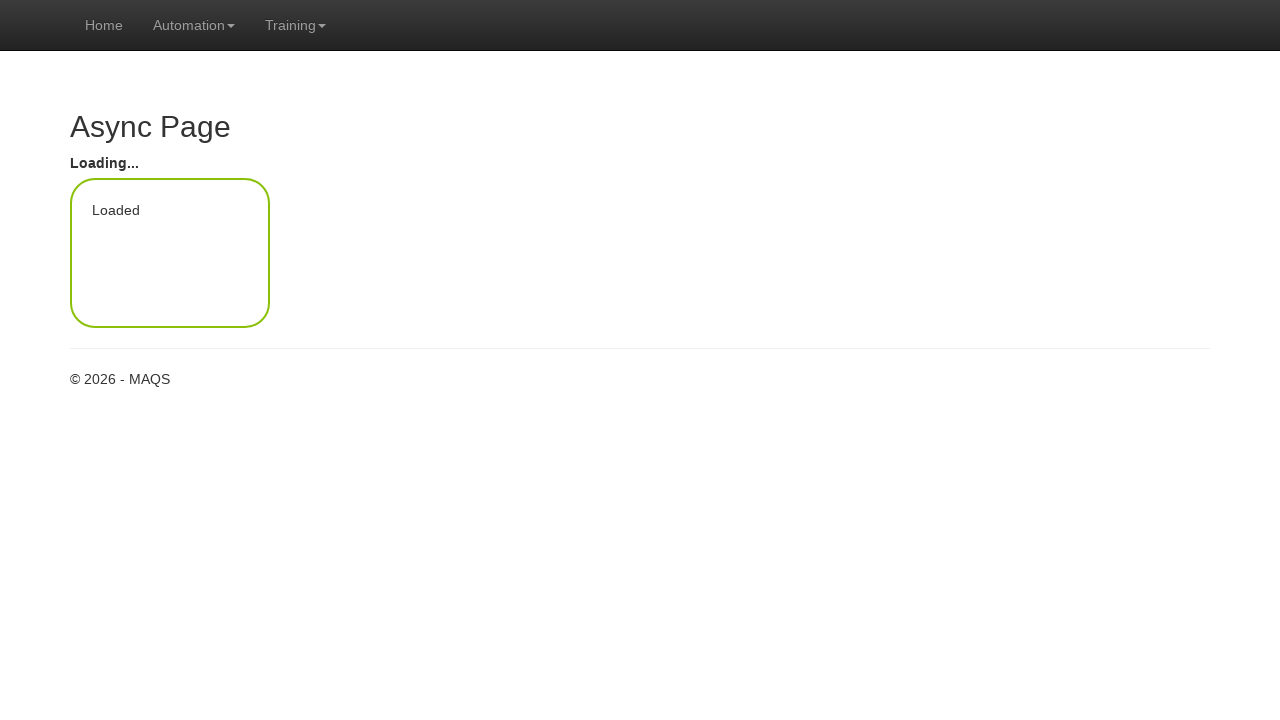

Navigated to second page (Automation index)
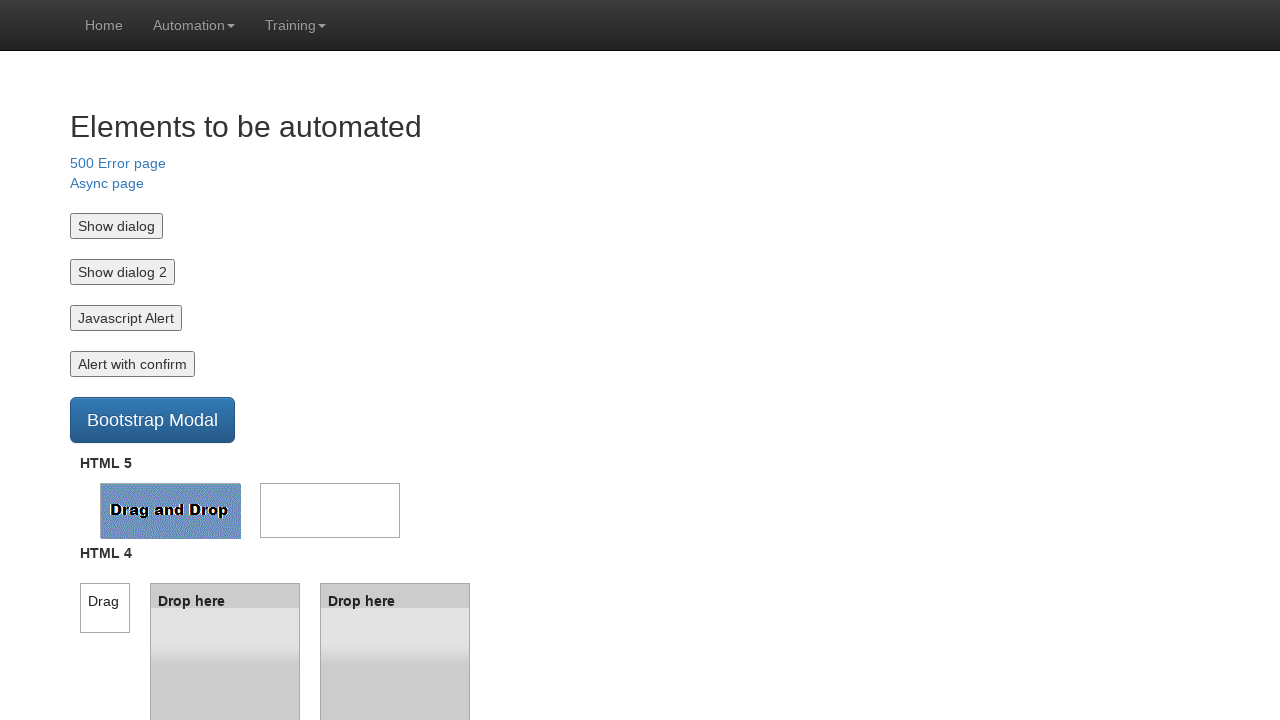

Waited for second page content to load
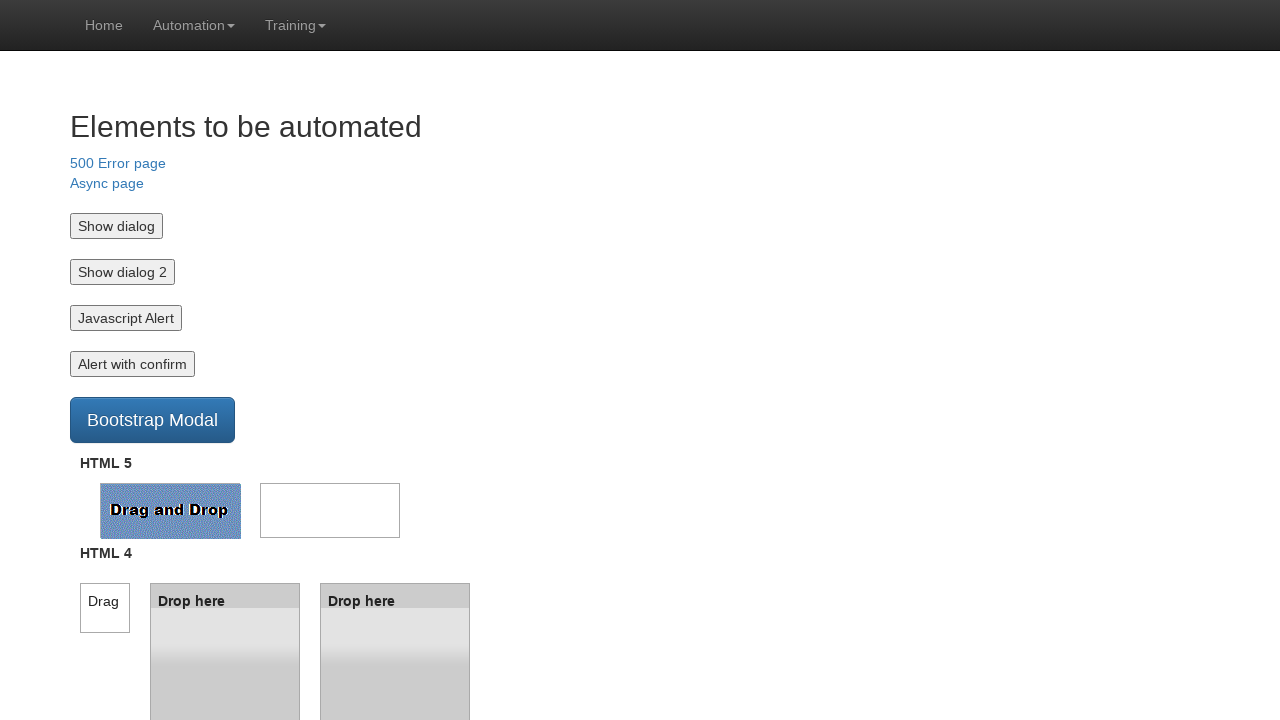

Retrieved text content from second page and verified pages are different
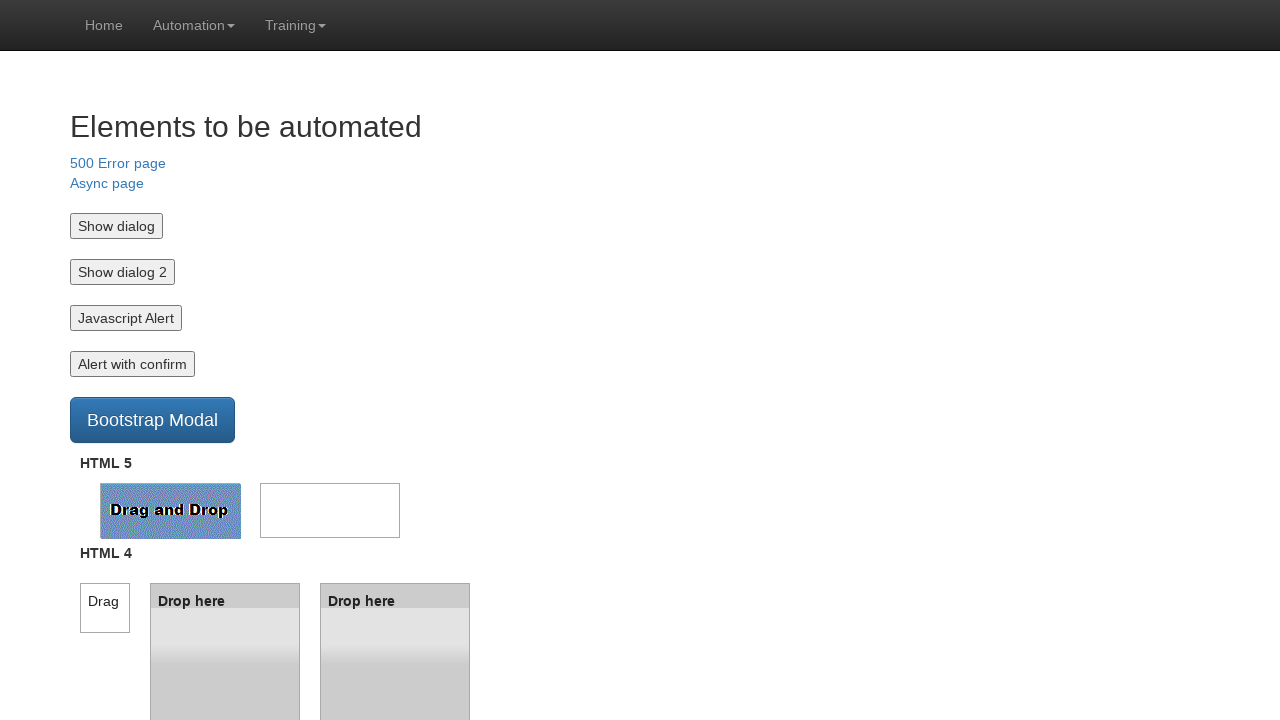

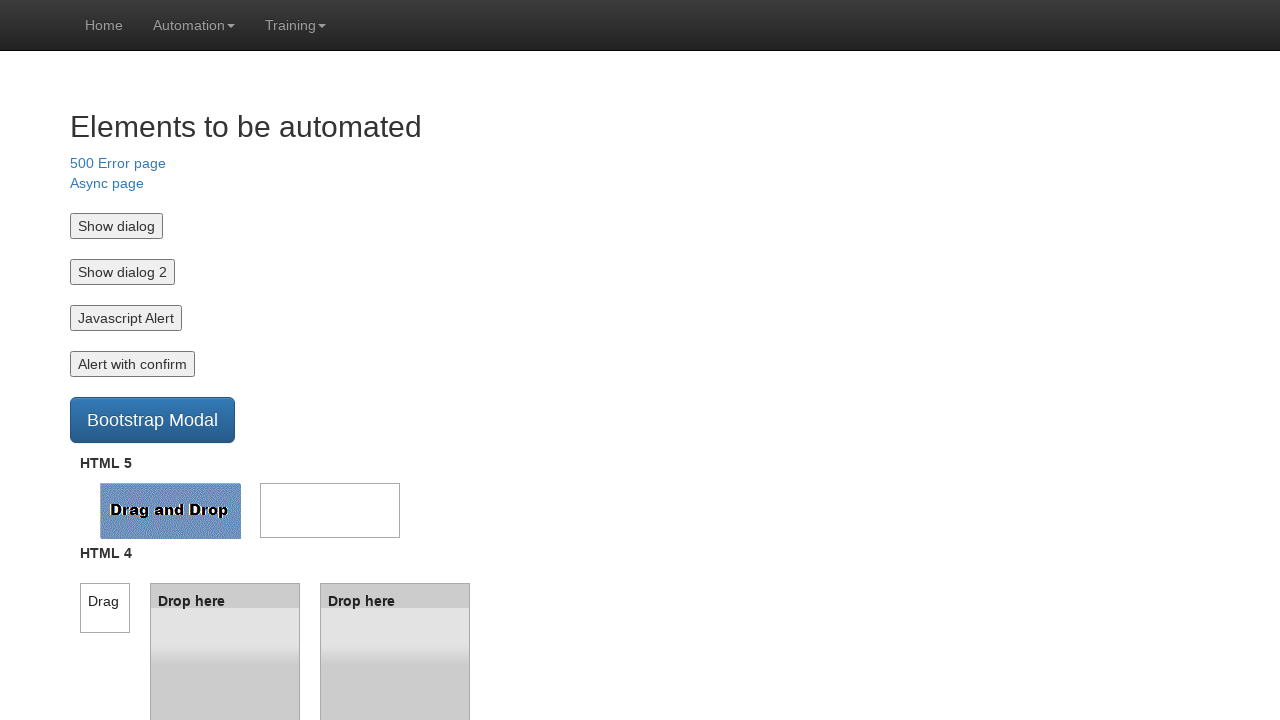